Tests relative locator functionality by finding elements positioned above, below, and to the left/right of reference elements on a practice form page, including clicking on form inputs and checkboxes.

Starting URL: https://rahulshettyacademy.com/angularpractice/

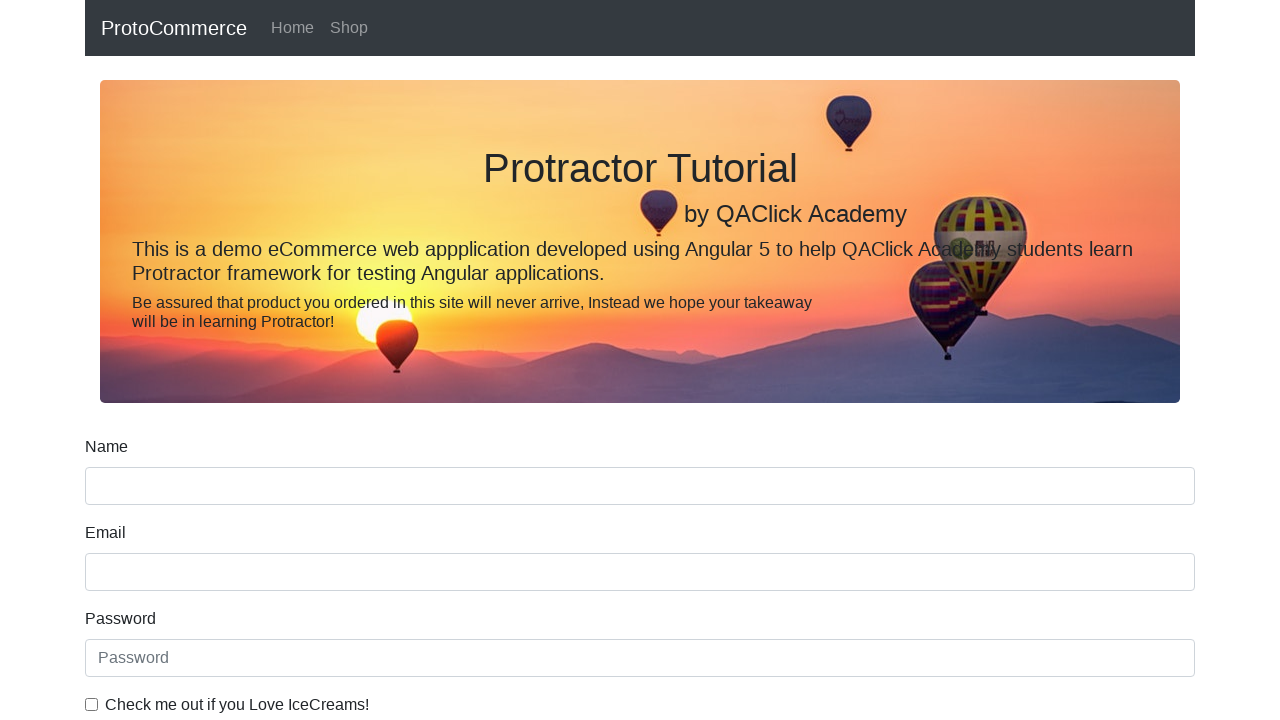

Located name input field as reference element
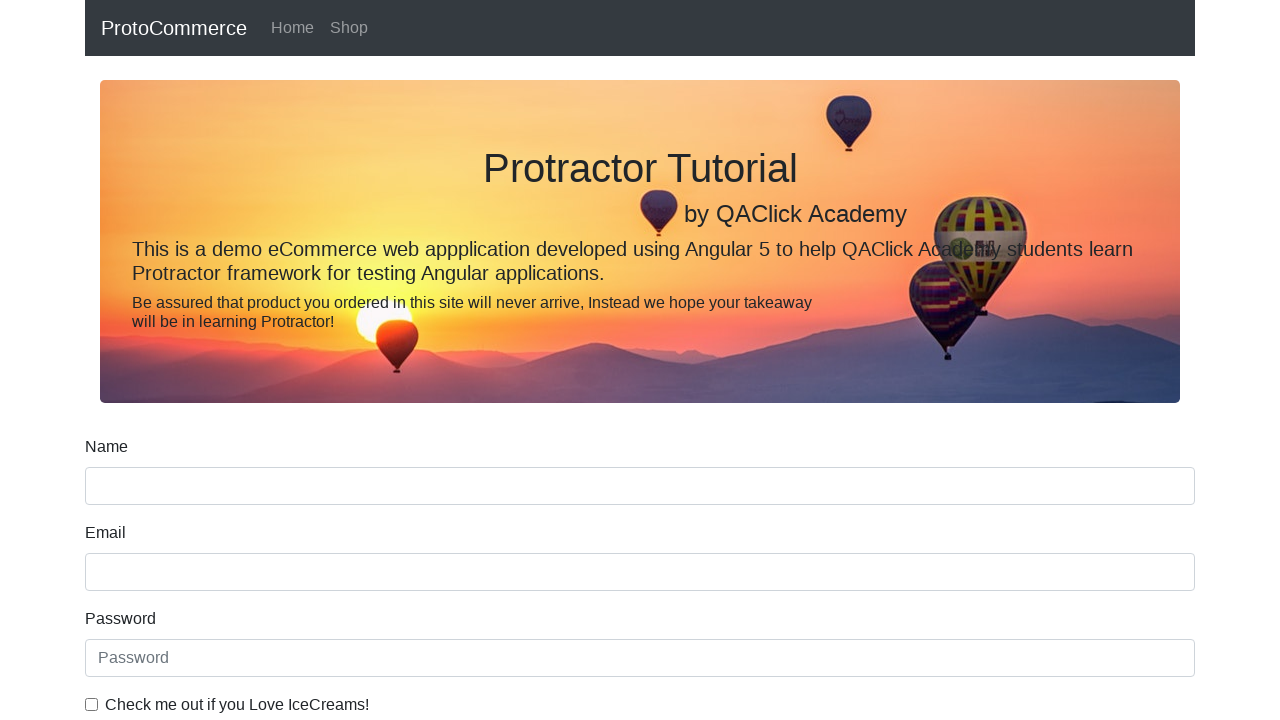

Located label above name input using complex selector
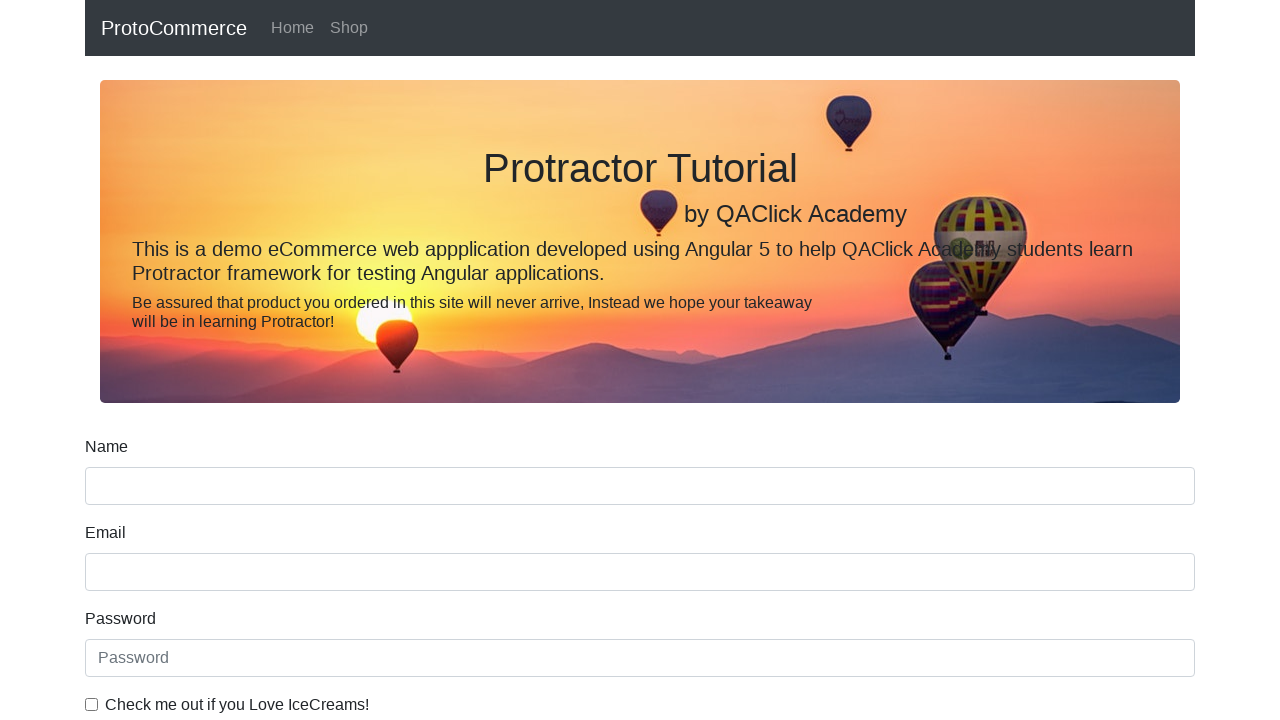

Located name label using relative locator (above)
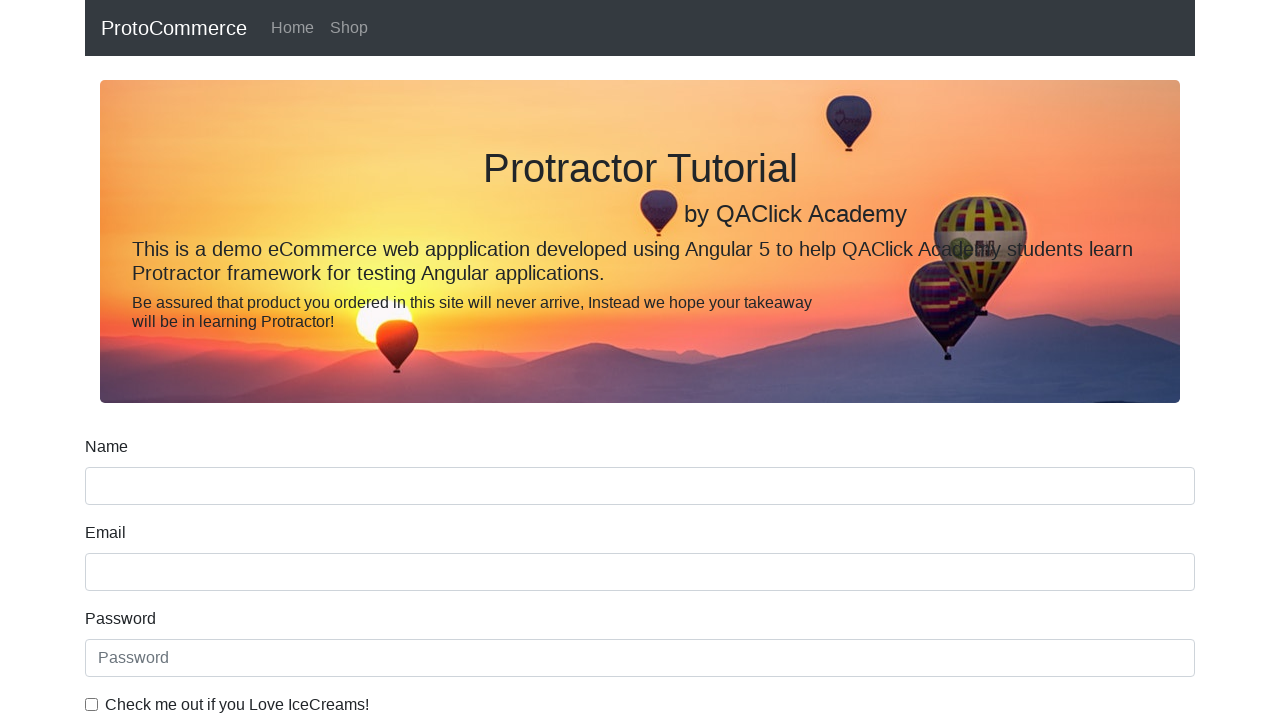

Located date of birth label as reference element
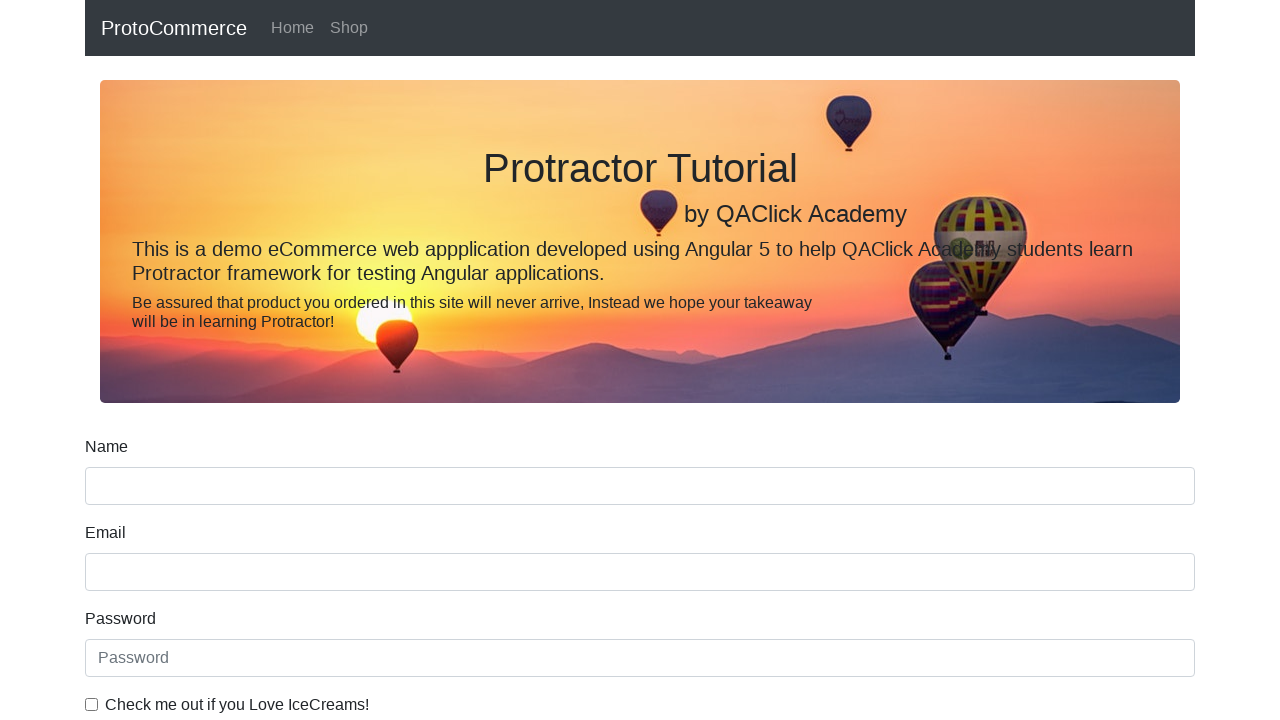

Clicked on date of birth input field using relative locator (below) at (640, 412) on input:below([for='dateofBirth']) >> nth=0
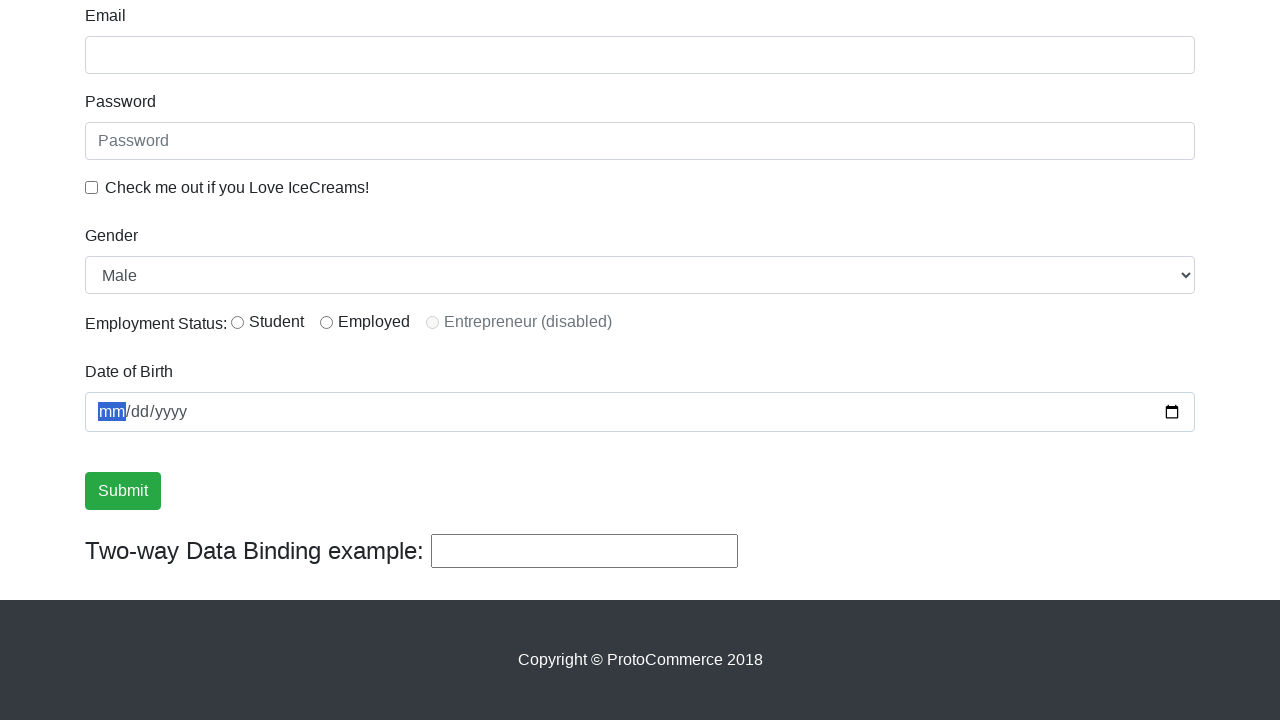

Located ice cream checkbox label as reference element
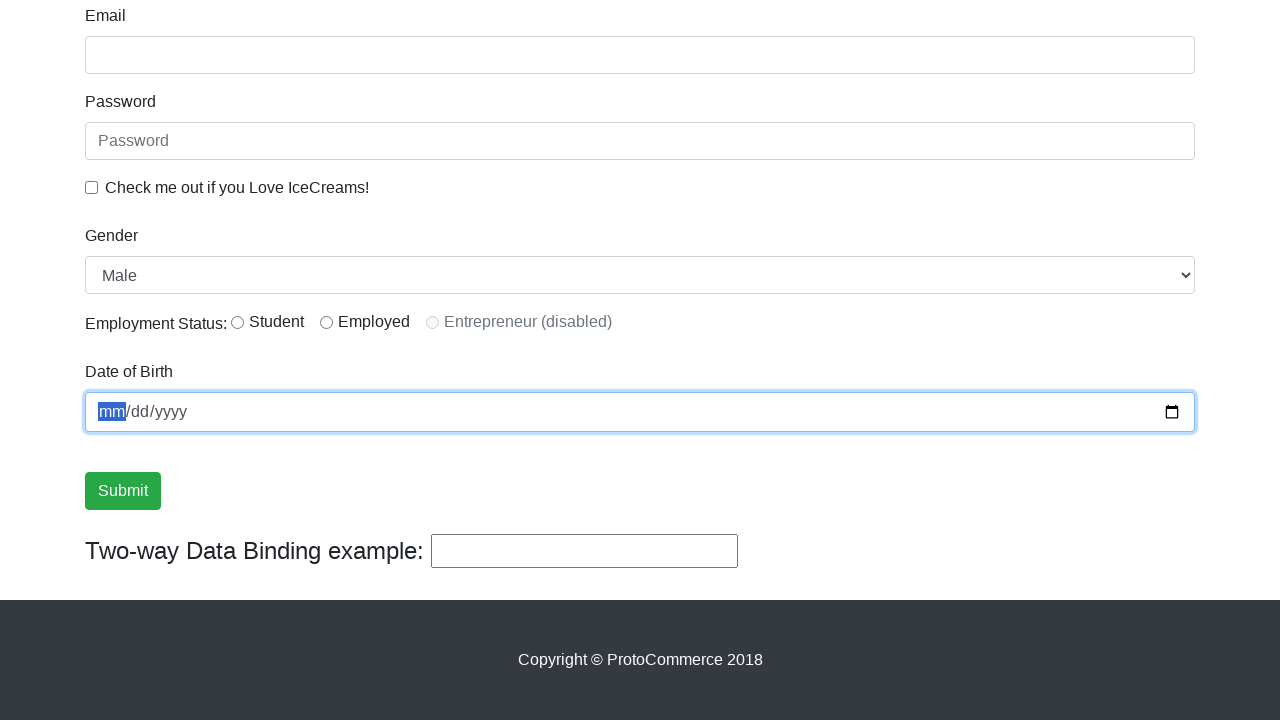

Clicked ice cream checkbox at (92, 187) on #exampleCheck1
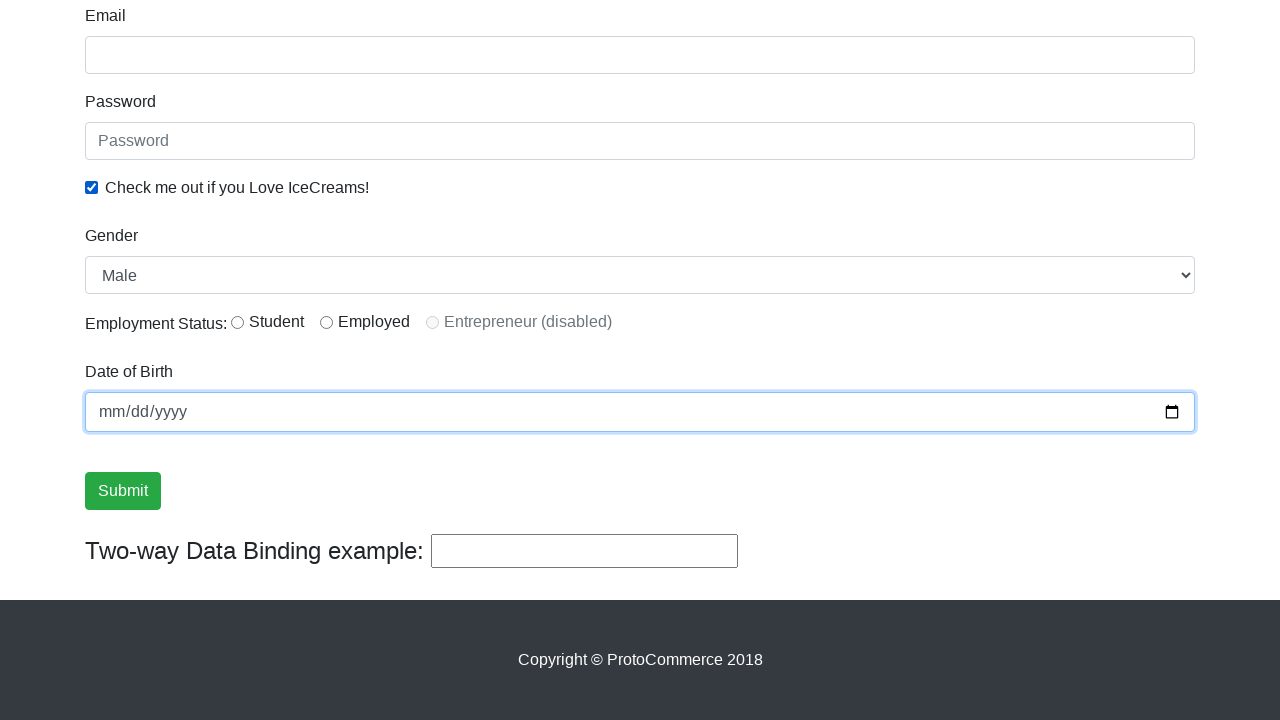

Located first radio button as reference element
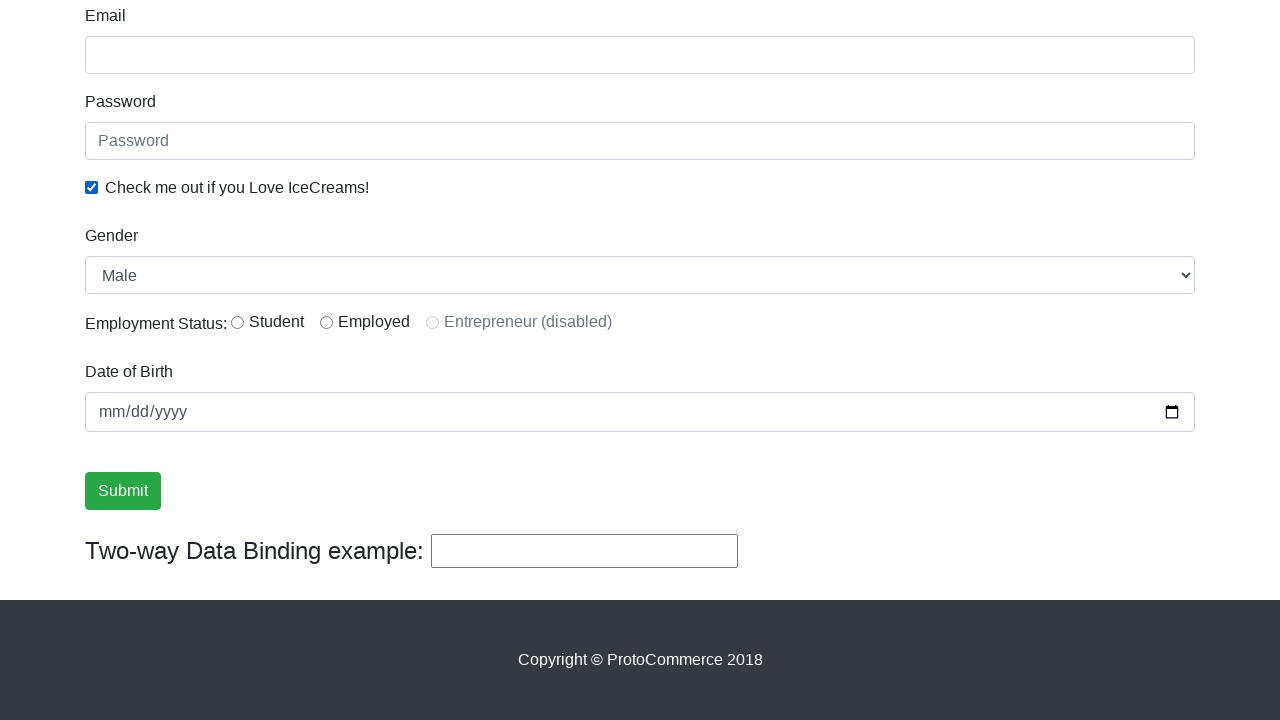

Verified label to the right of radio button exists
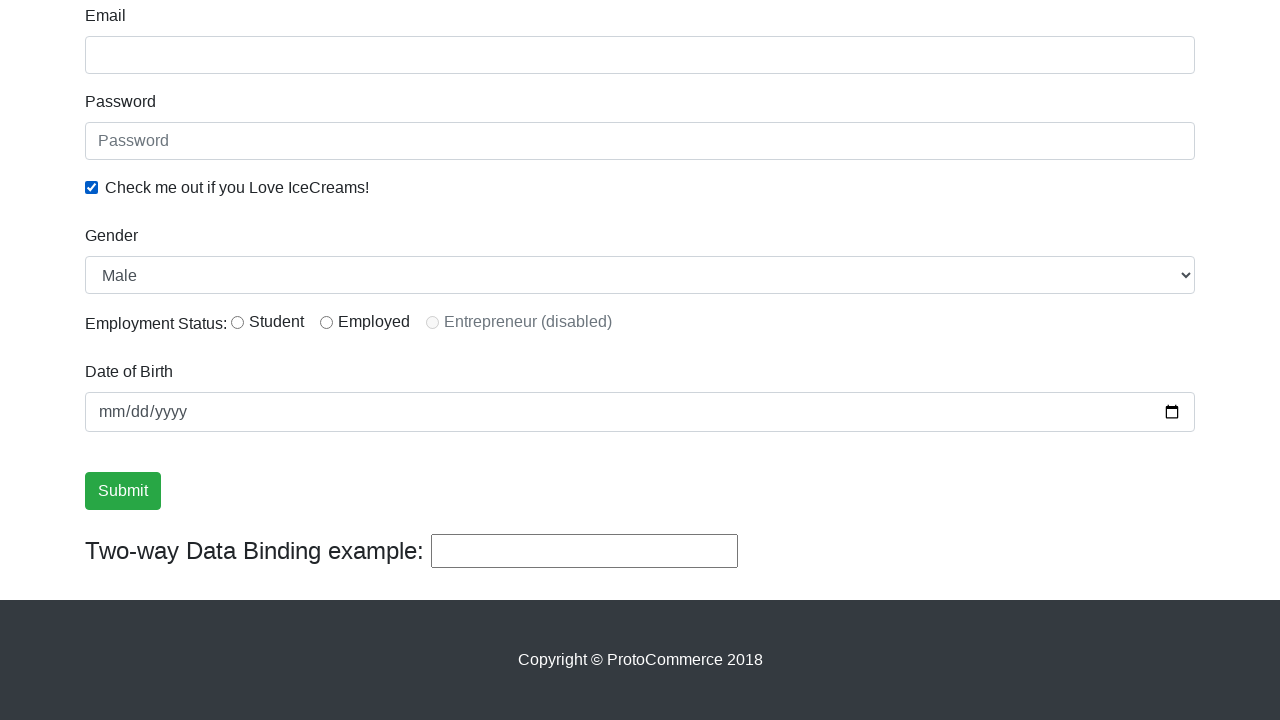

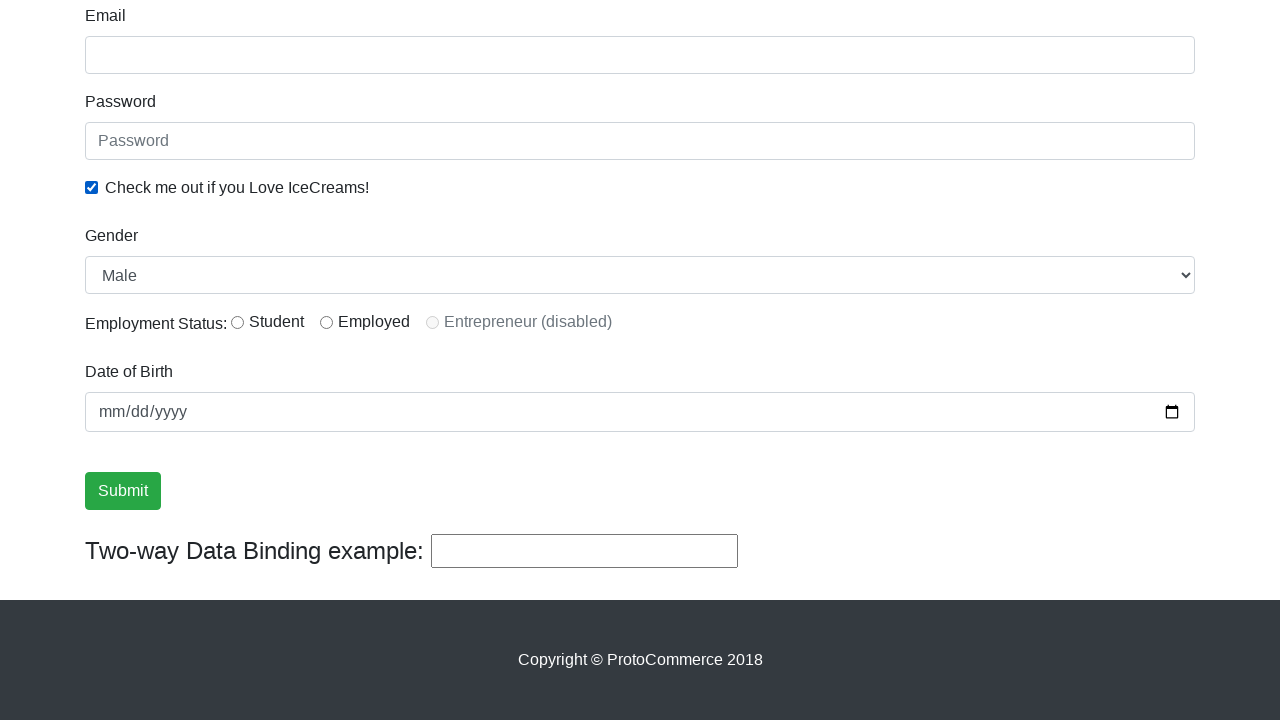